Tests login form validation by entering username only (clearing password), clicking login, and verifying the "Password is required" error message appears

Starting URL: https://www.saucedemo.com/

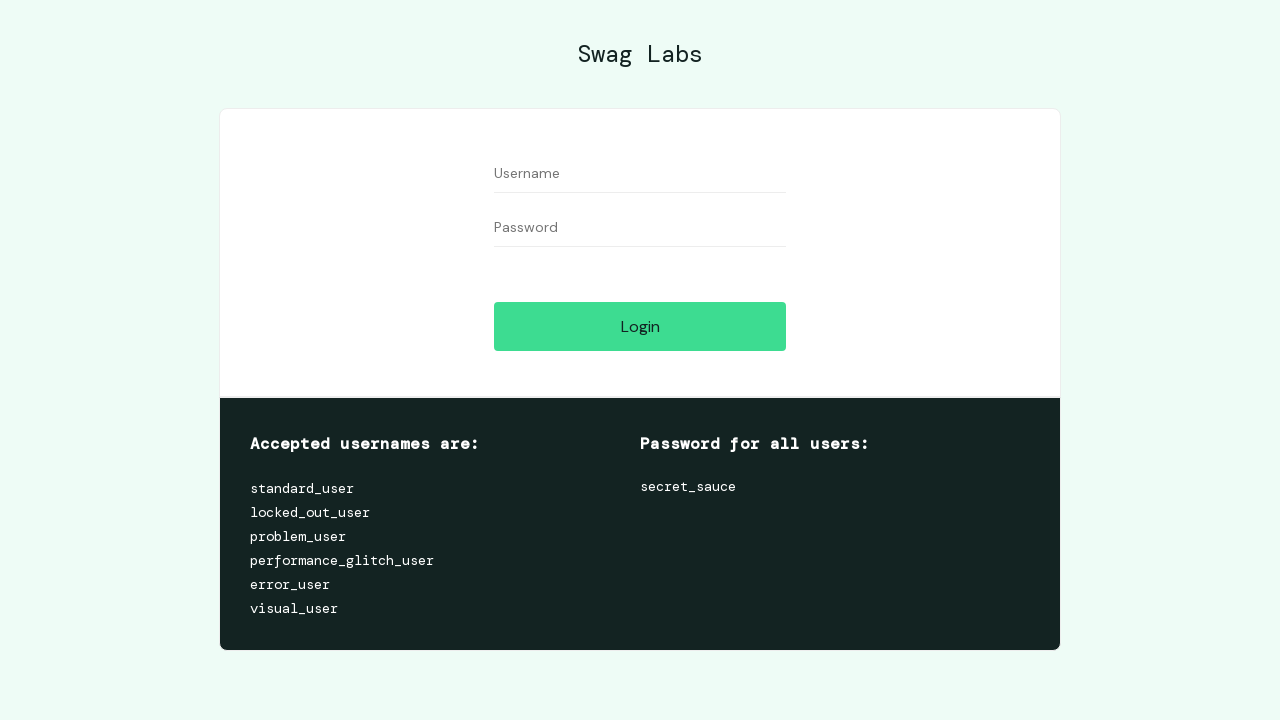

Filled username field with 'Any user' on #user-name
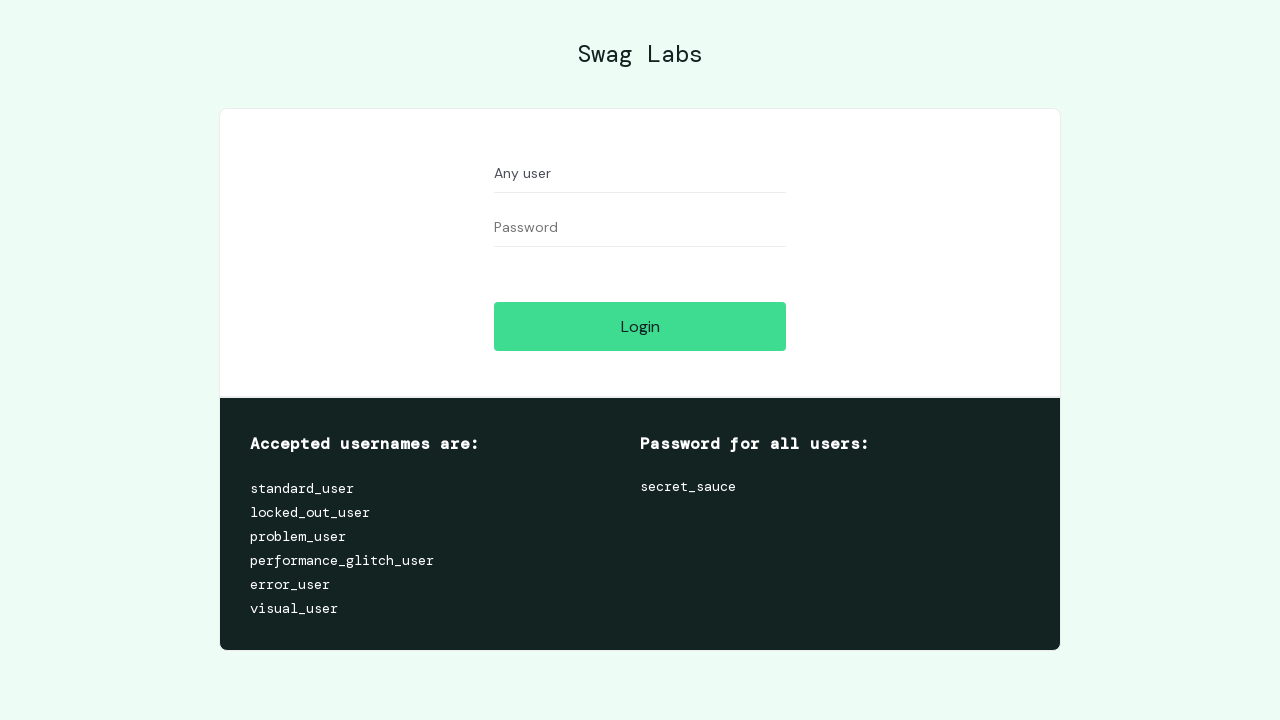

Filled password field with 'Any pass' on #password
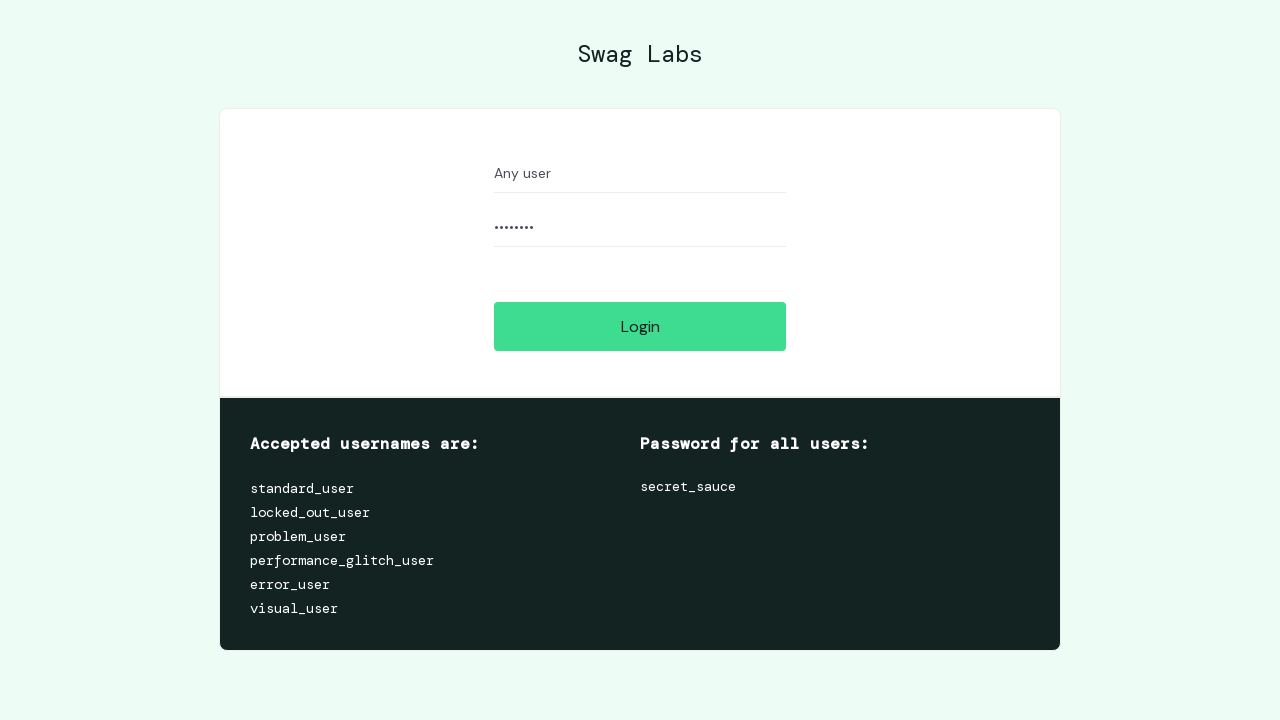

Cleared password field on #password
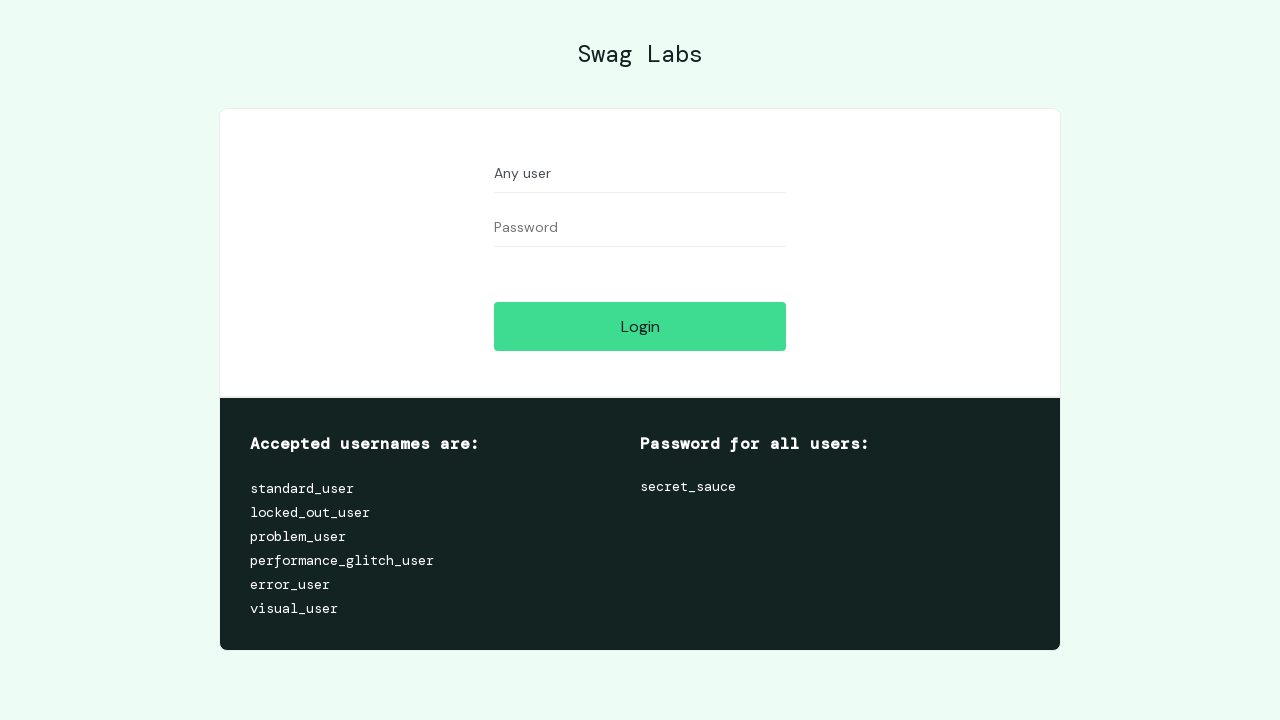

Clicked Login button at (640, 326) on #login-button
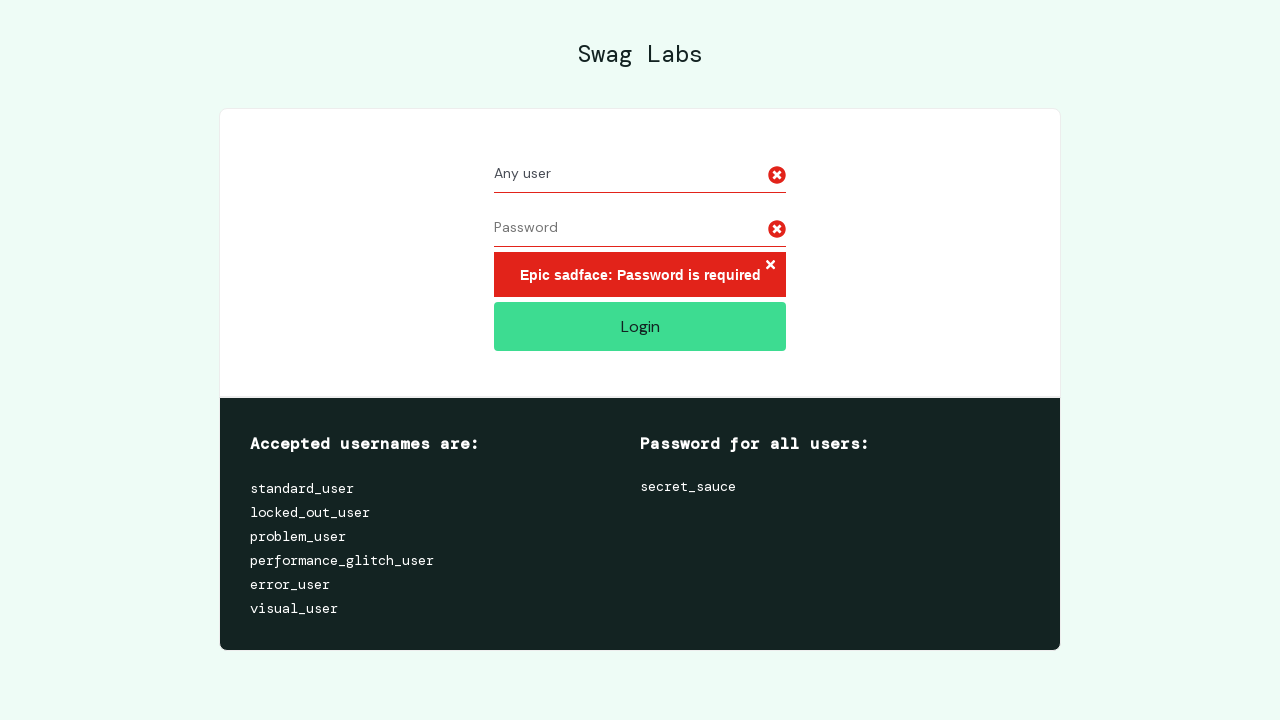

Located error message element
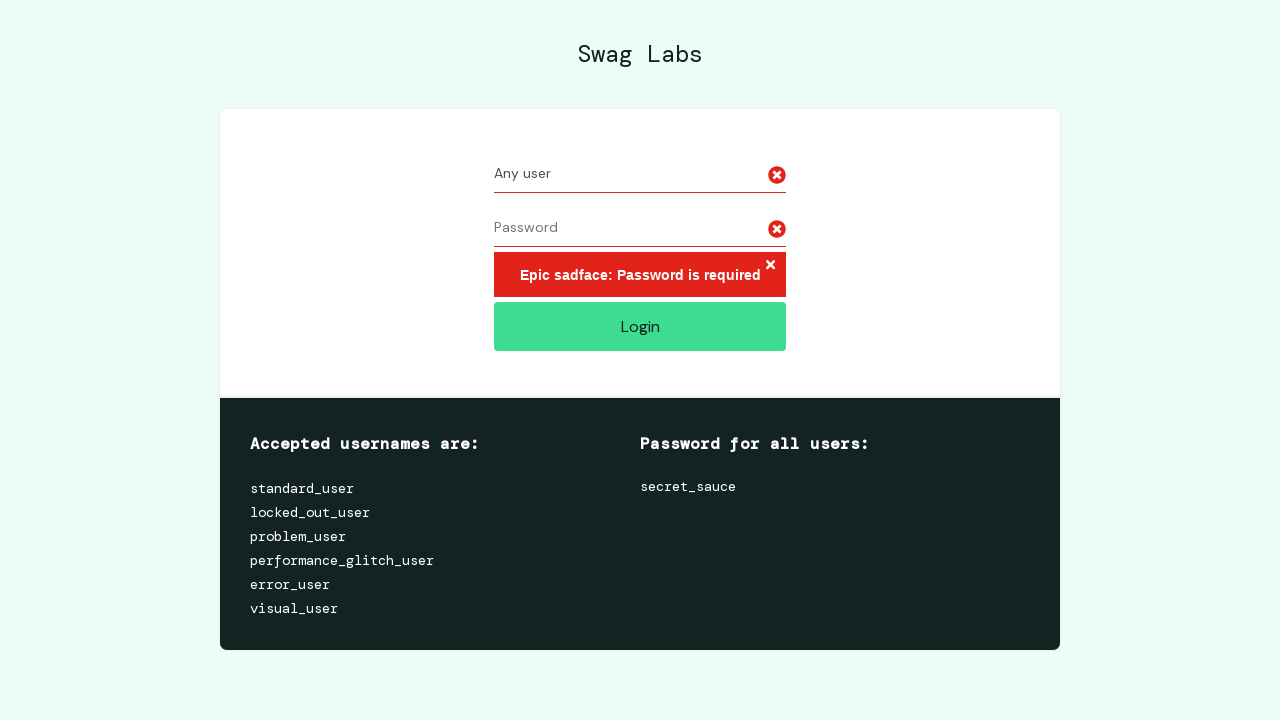

Waited for error message to appear
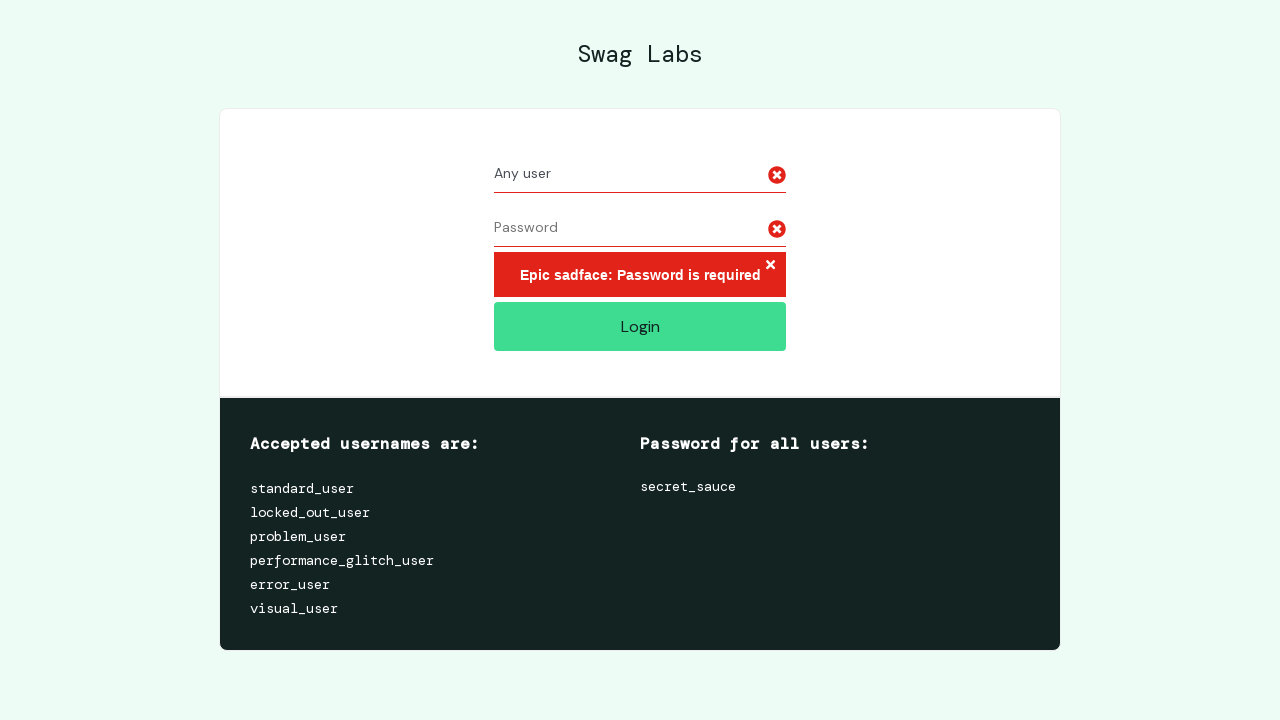

Verified 'Password is required' error message is present
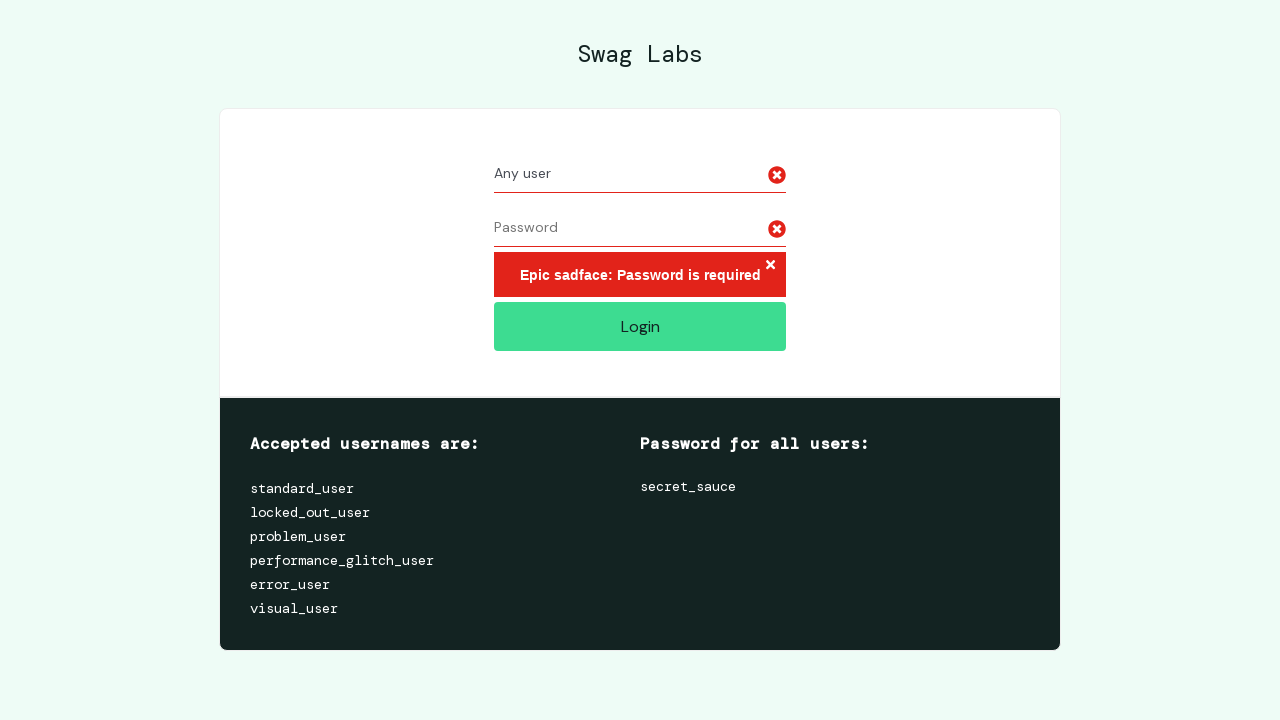

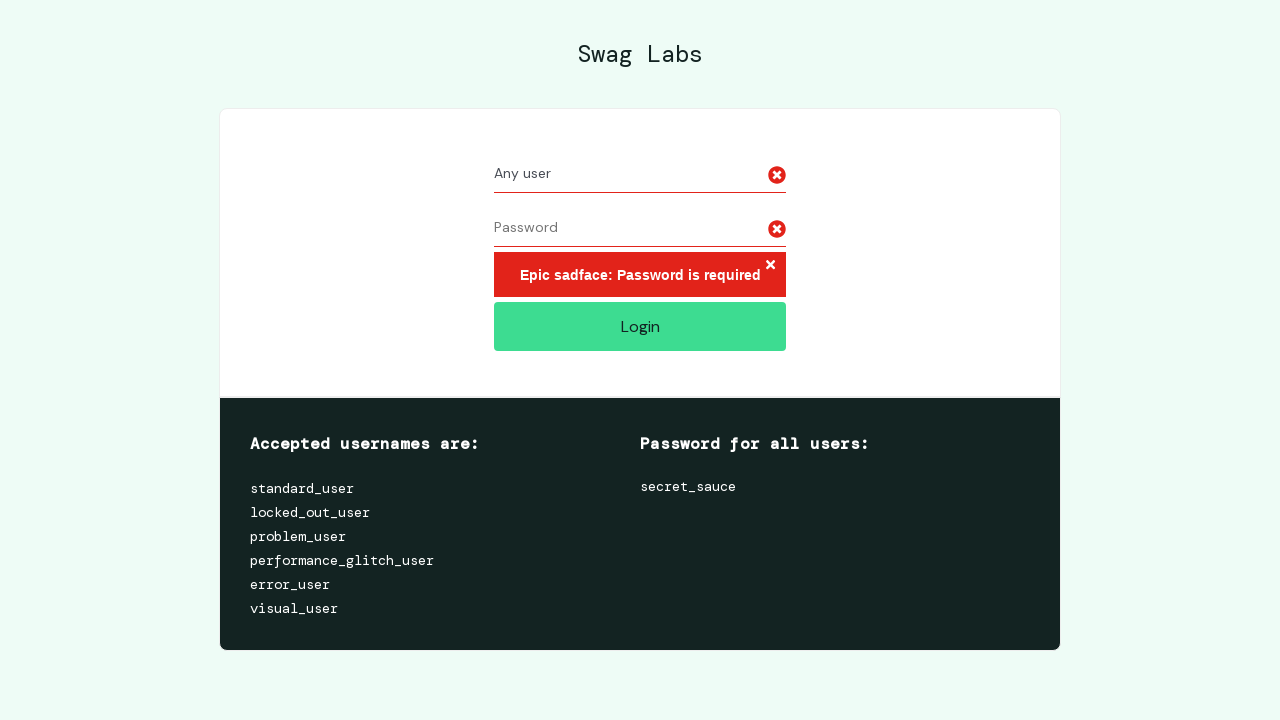